Tests browser navigation functionality by navigating to multiple pages and using browser back, forward, and refresh functions

Starting URL: https://omayo.blogspot.com

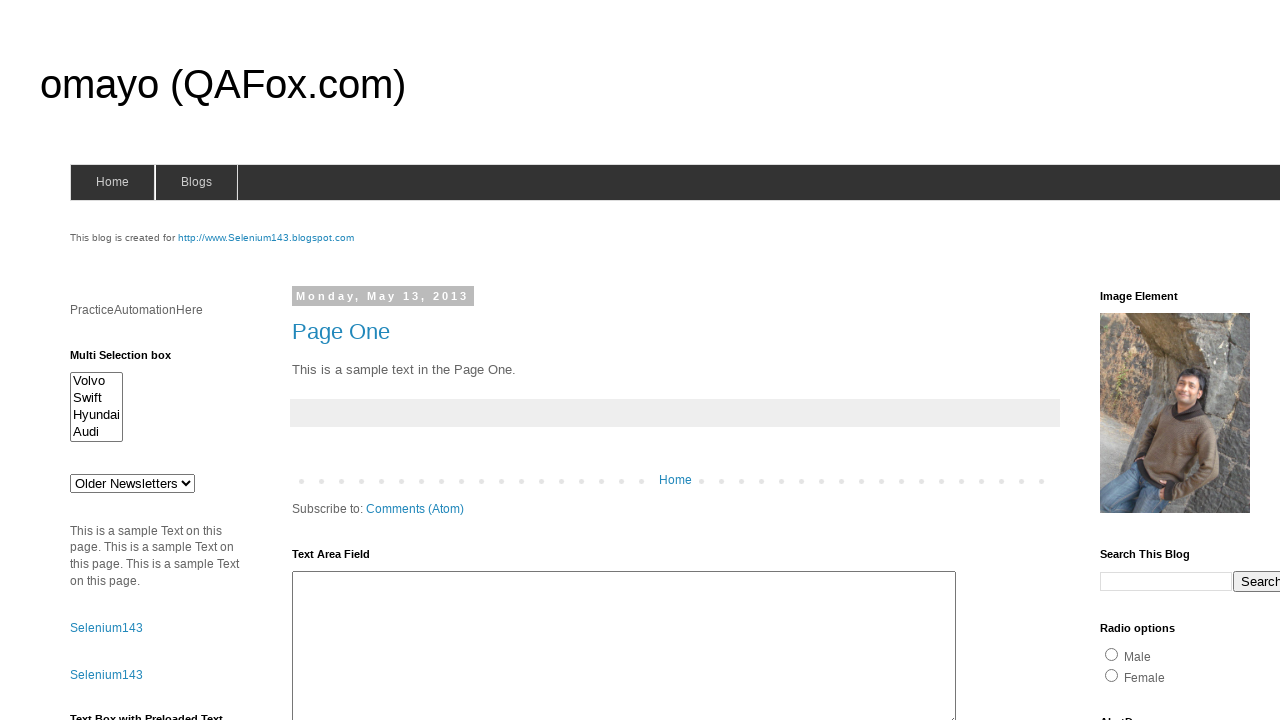

Navigated to https://selenium143.blogspot.com/
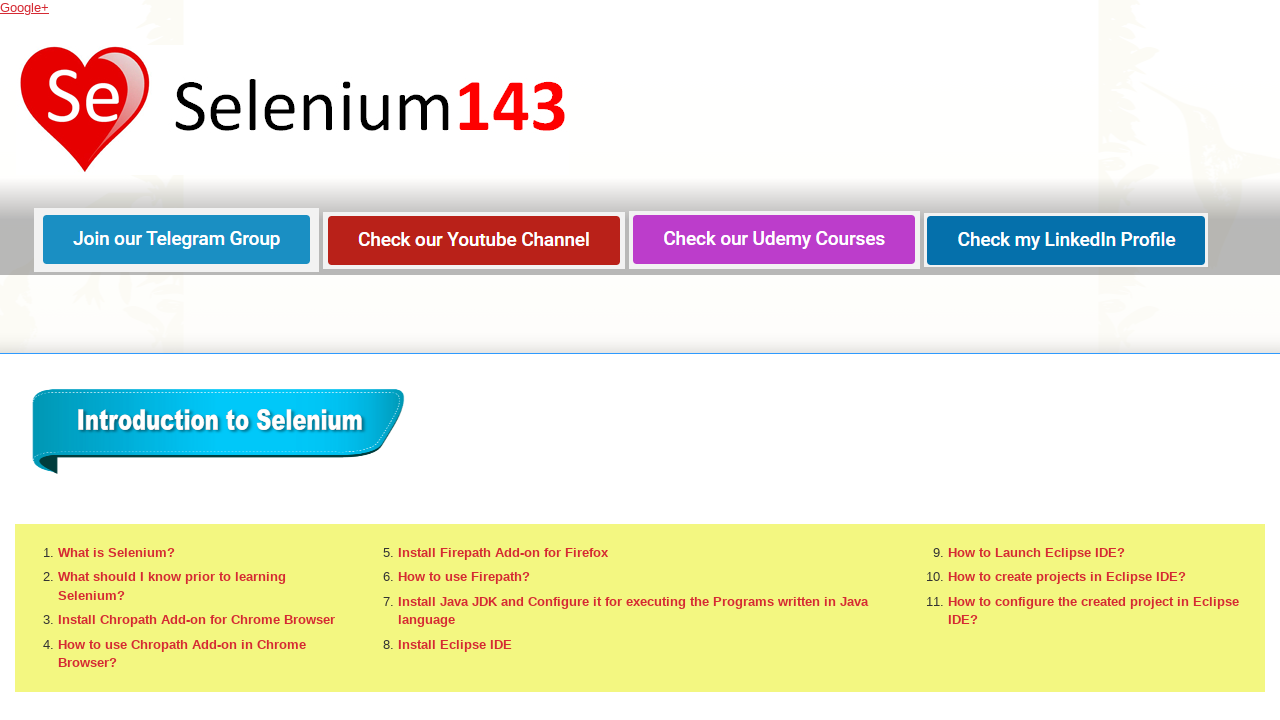

Navigated back to previous page
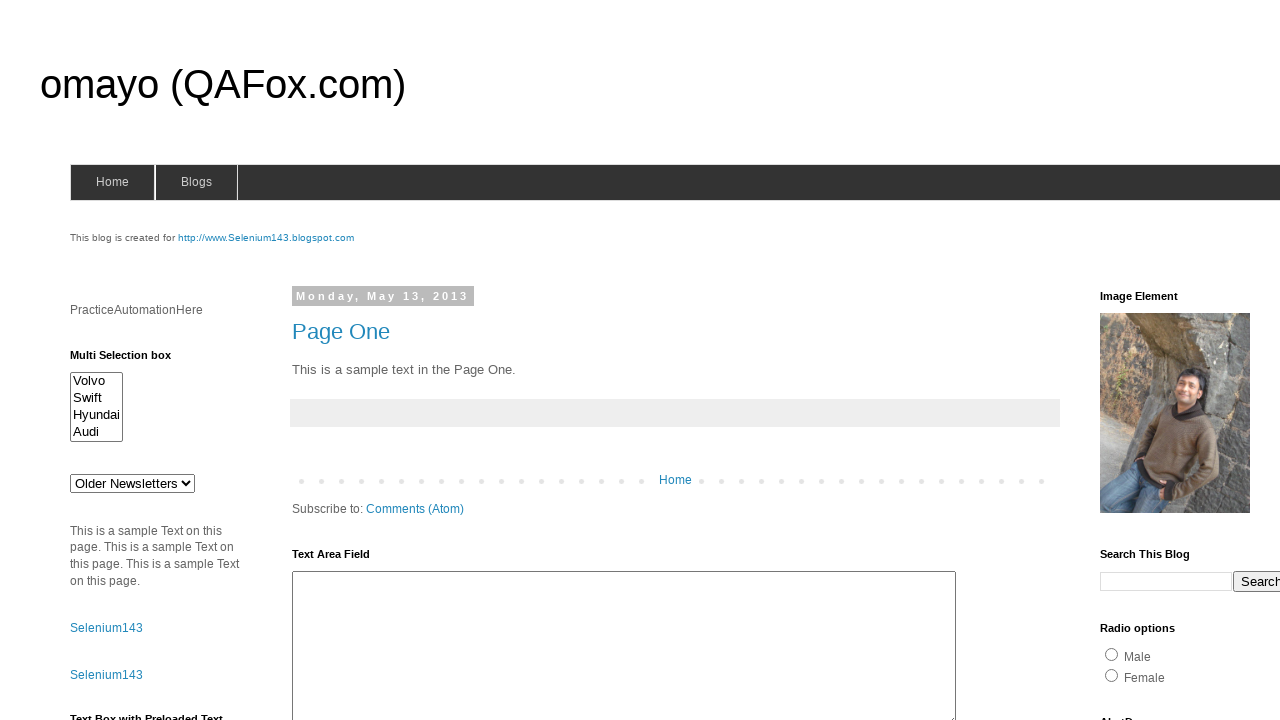

Navigated forward to next page in history
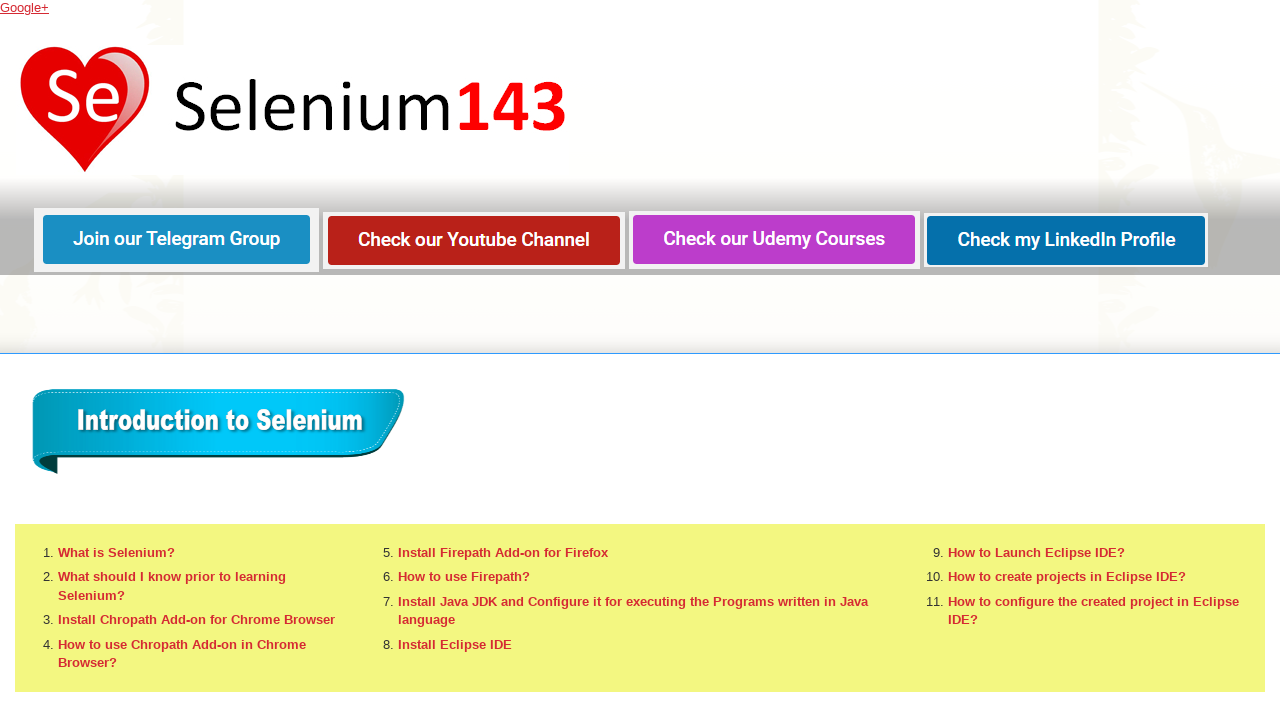

Refreshed the current page
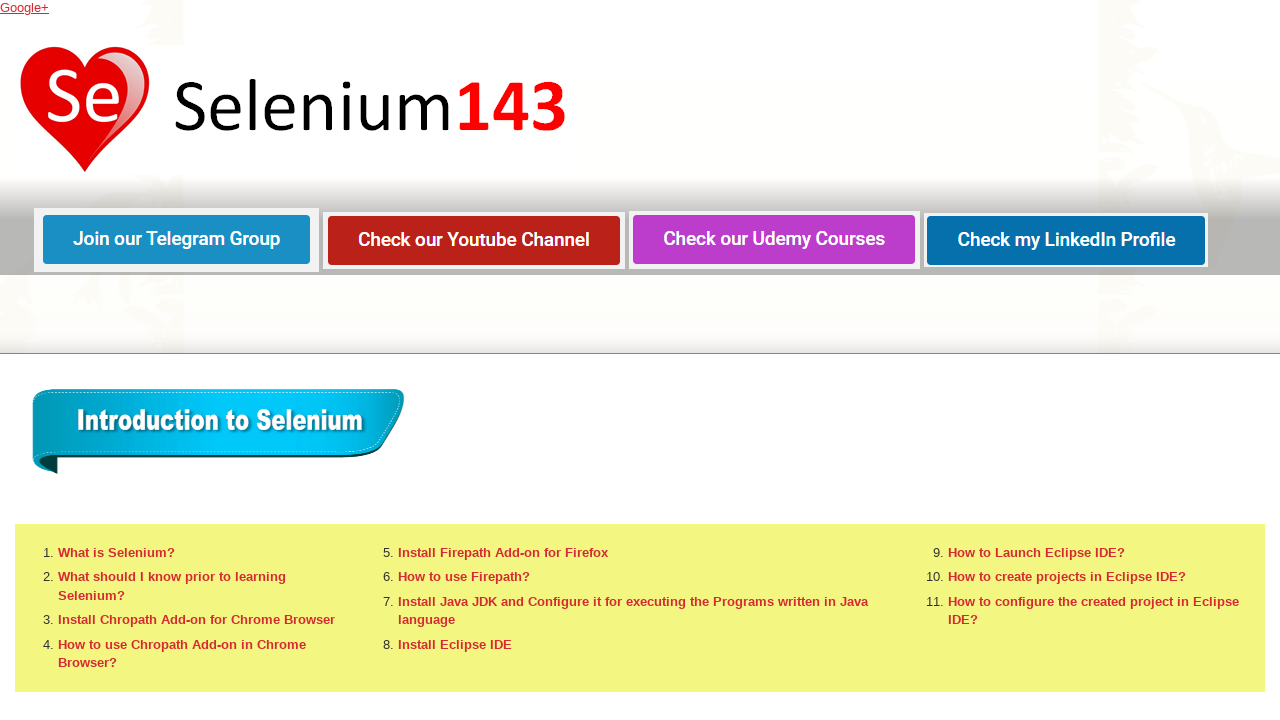

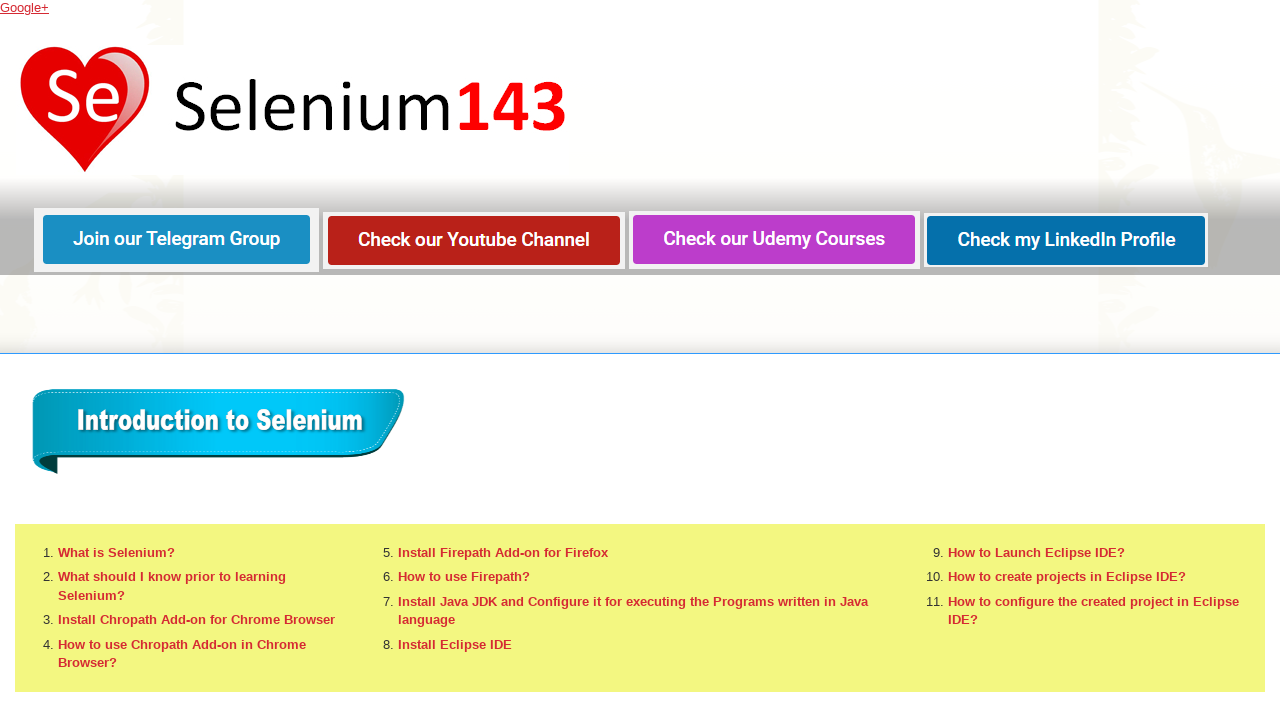